Navigates to the Applitools demo application login page and clicks the login button to access the app page

Starting URL: https://demo.applitools.com

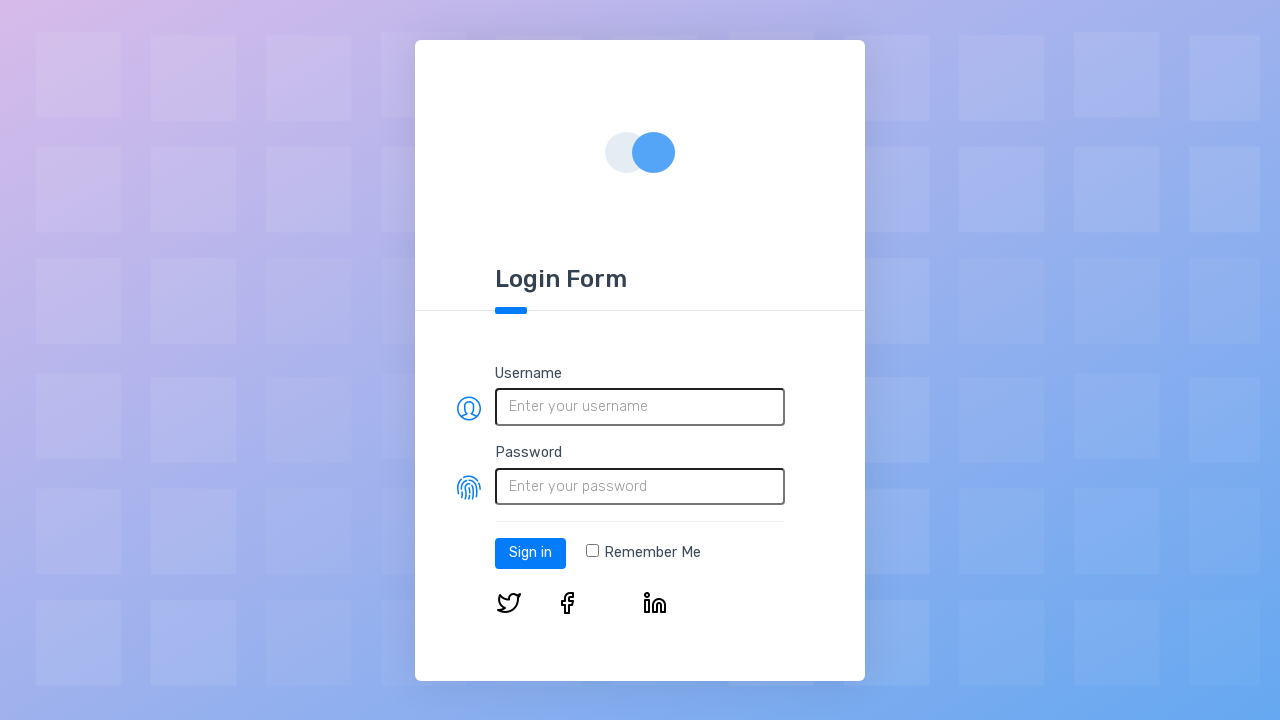

Login button selector loaded on Applitools demo page
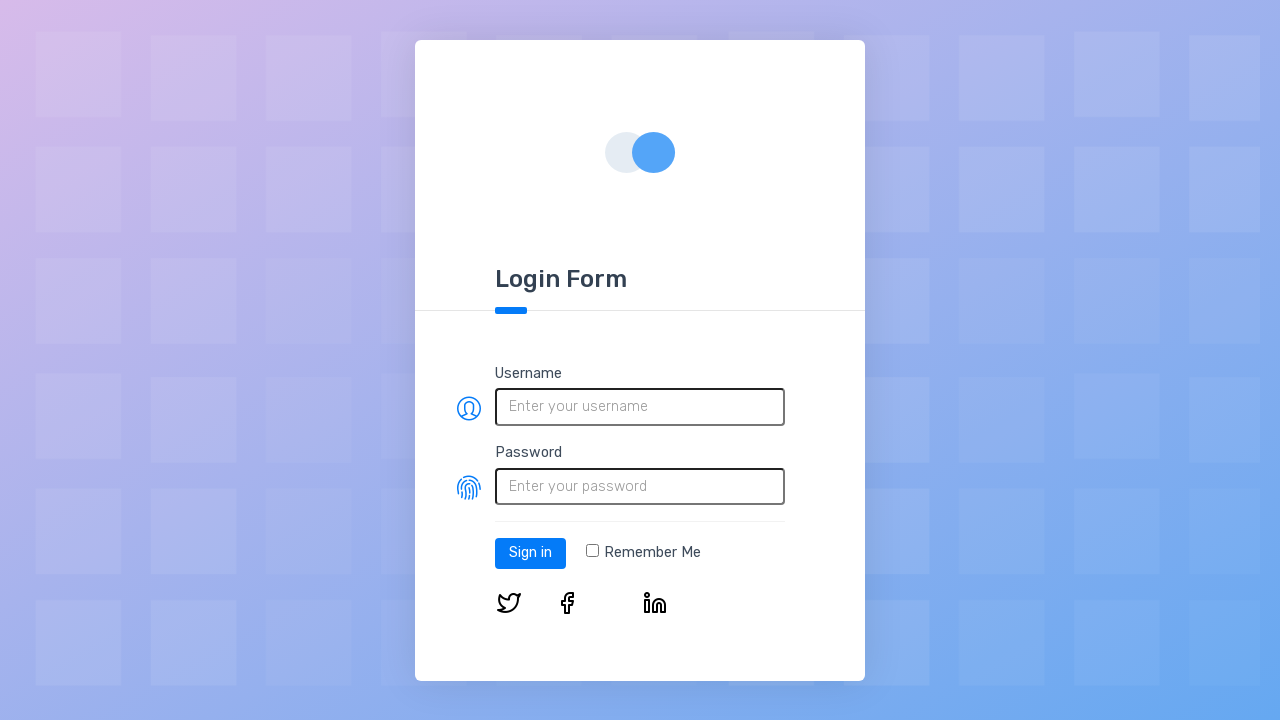

Clicked login button to access app page at (530, 553) on #log-in
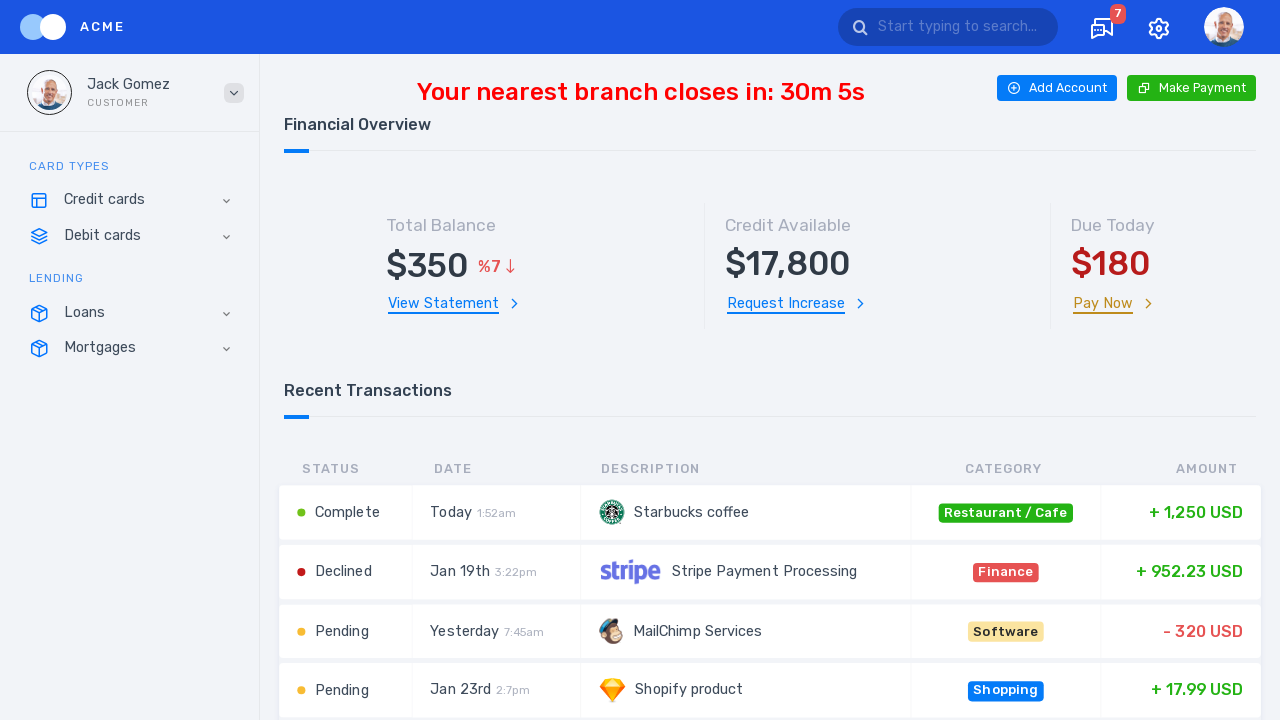

App page fully loaded after login
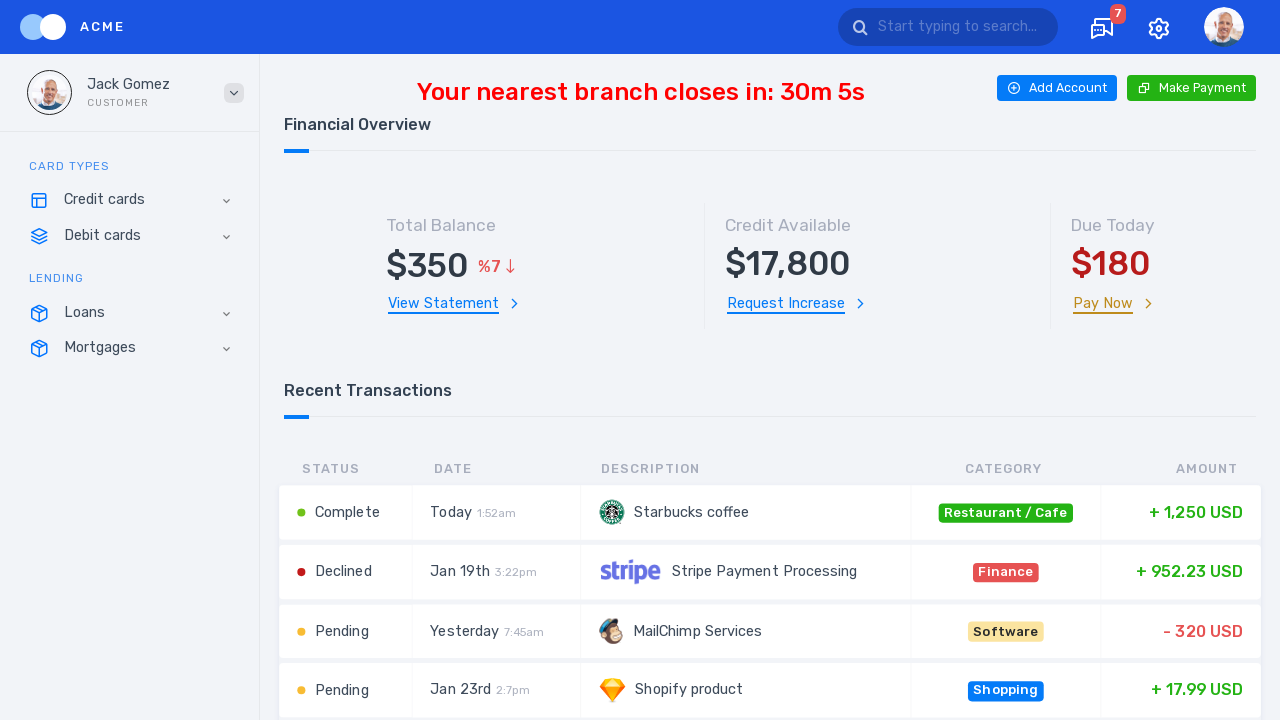

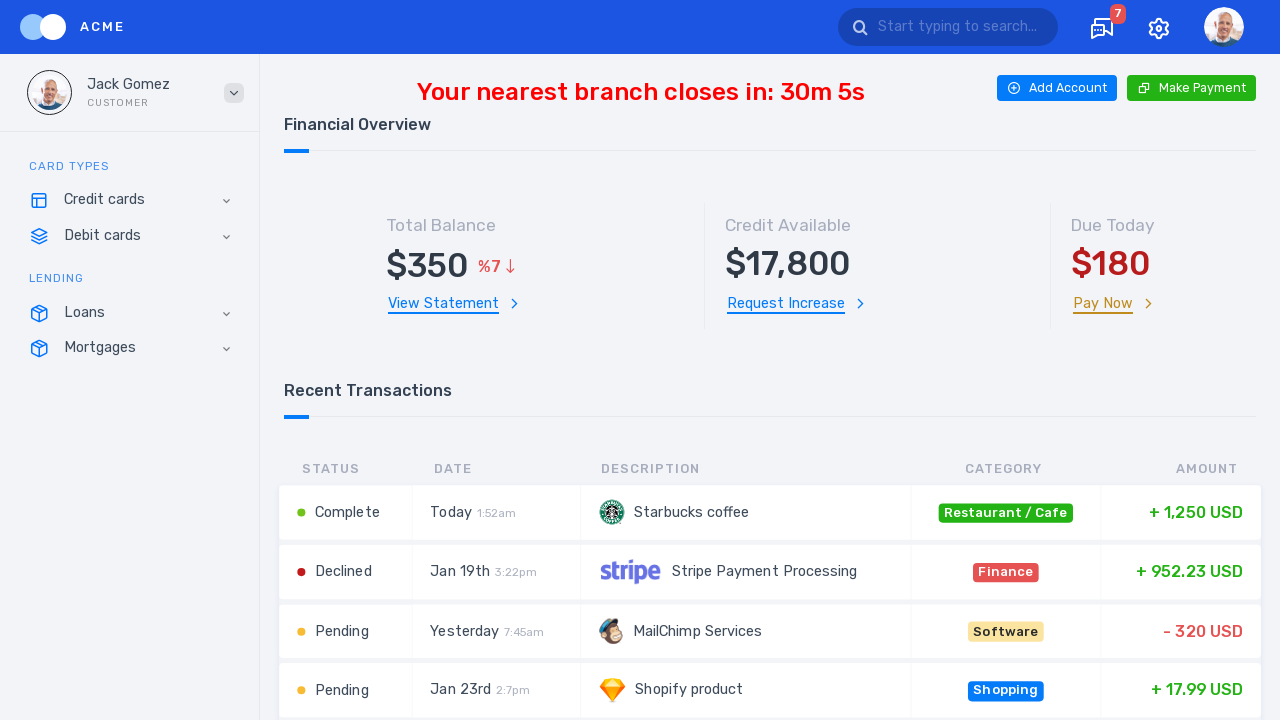